Tests an explicit wait scenario where the script waits for a price to change to $100, clicks a book button, then calculates a mathematical value based on displayed input and submits the answer

Starting URL: https://suninjuly.github.io/explicit_wait2.html

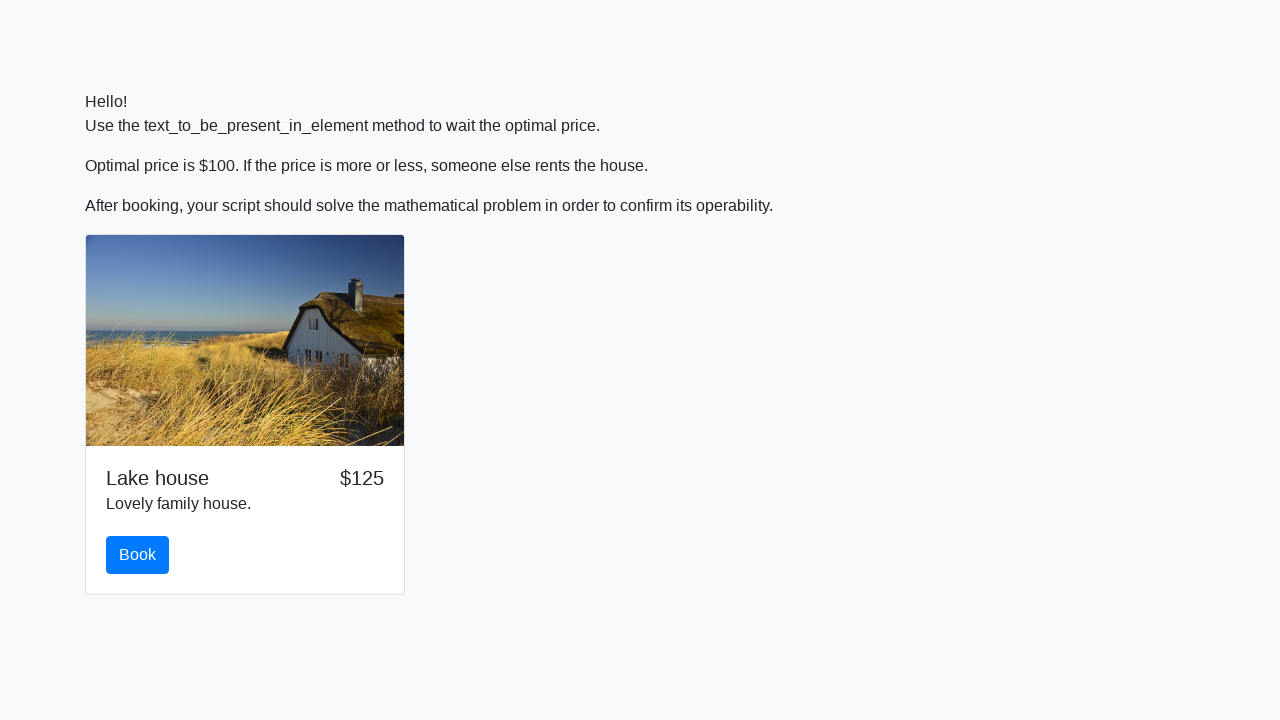

Waited for price to change to $100
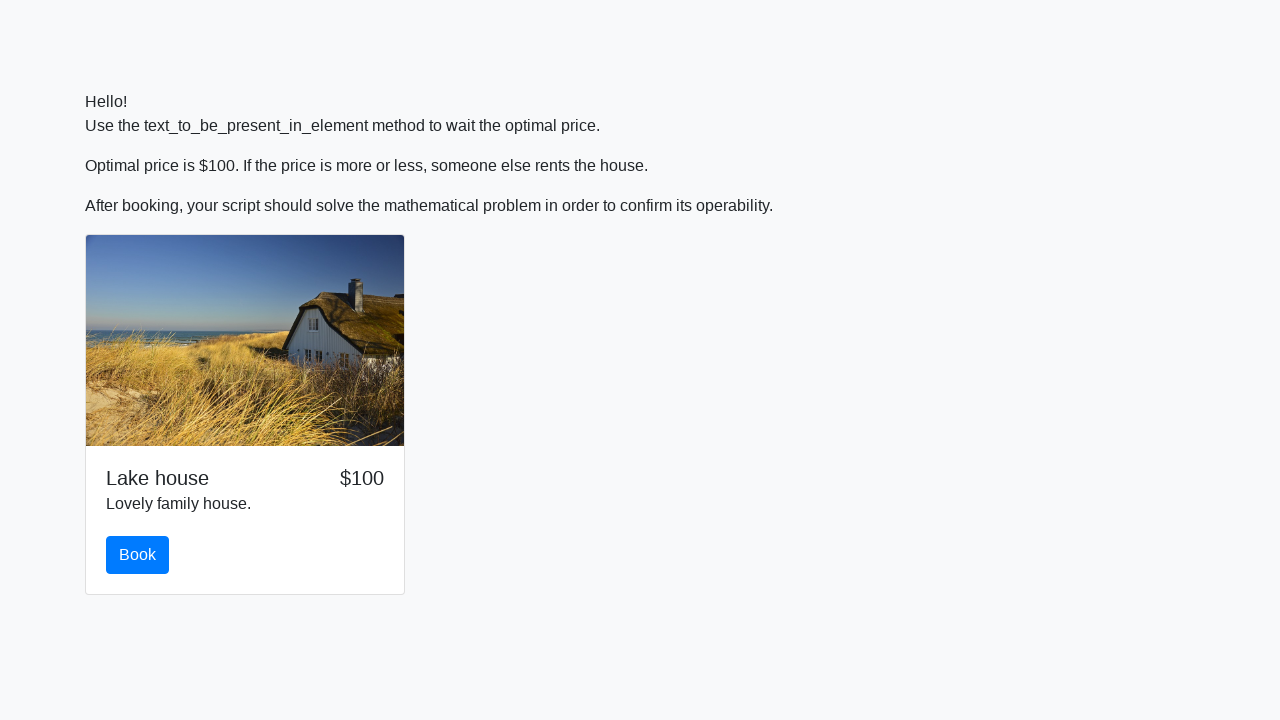

Clicked the book button at (138, 555) on #book
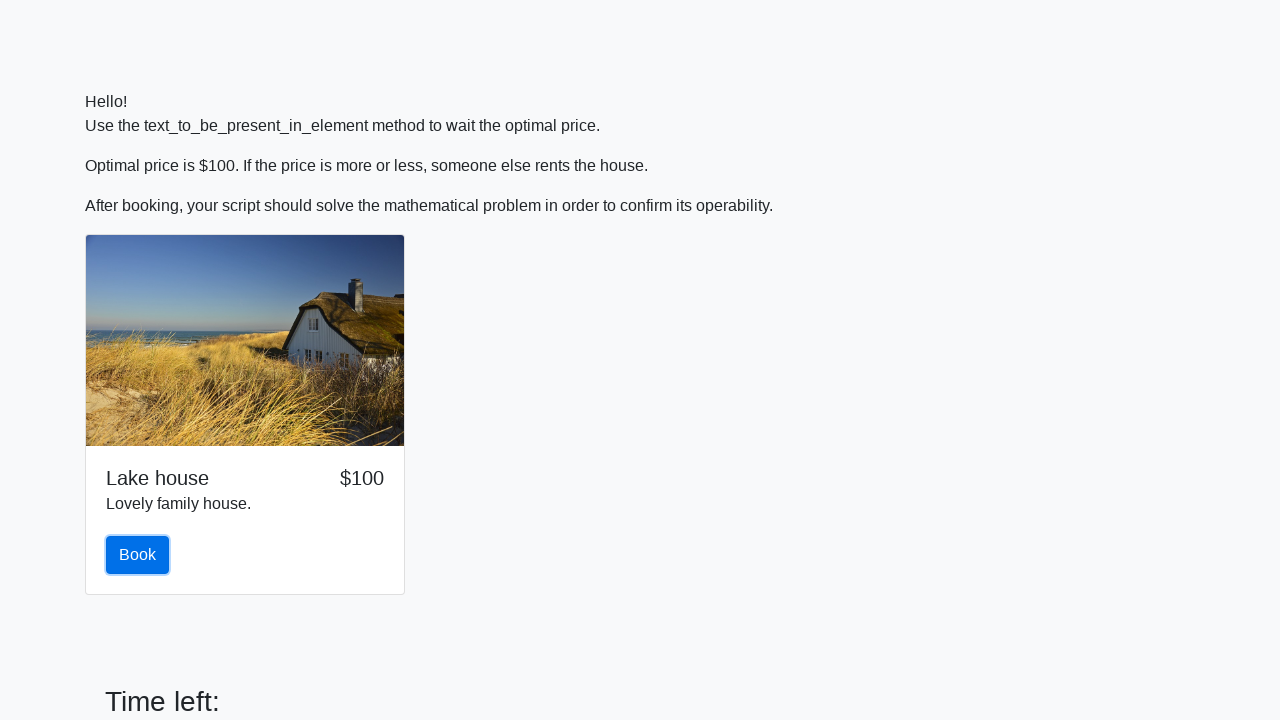

Retrieved input value from span element
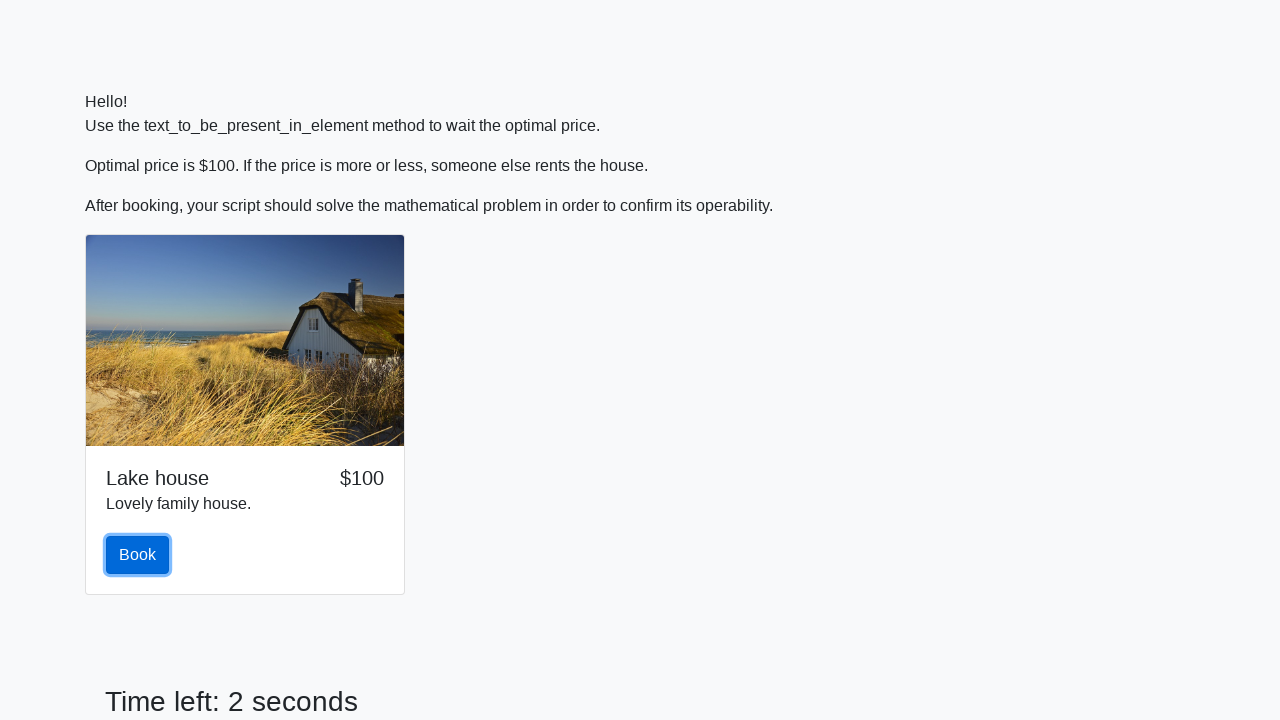

Filled answer field with calculated mathematical value on #answer
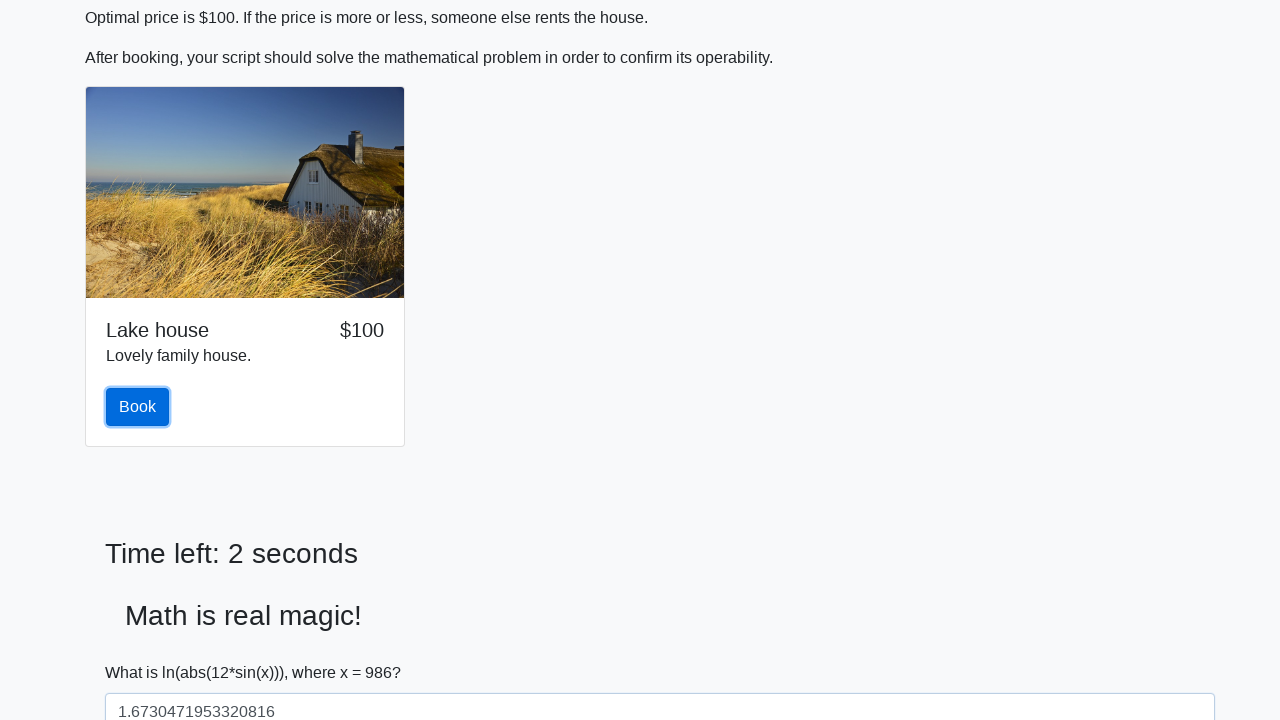

Clicked submit button to submit the answer at (143, 651) on button[type='submit']
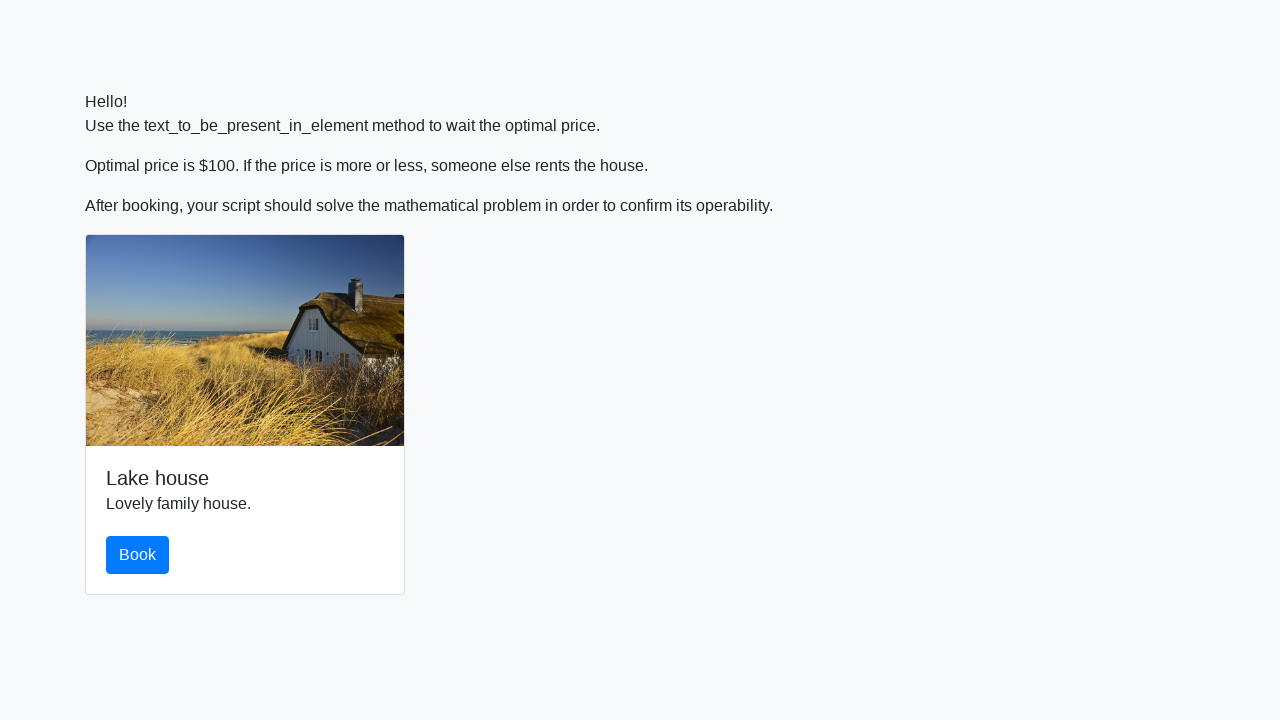

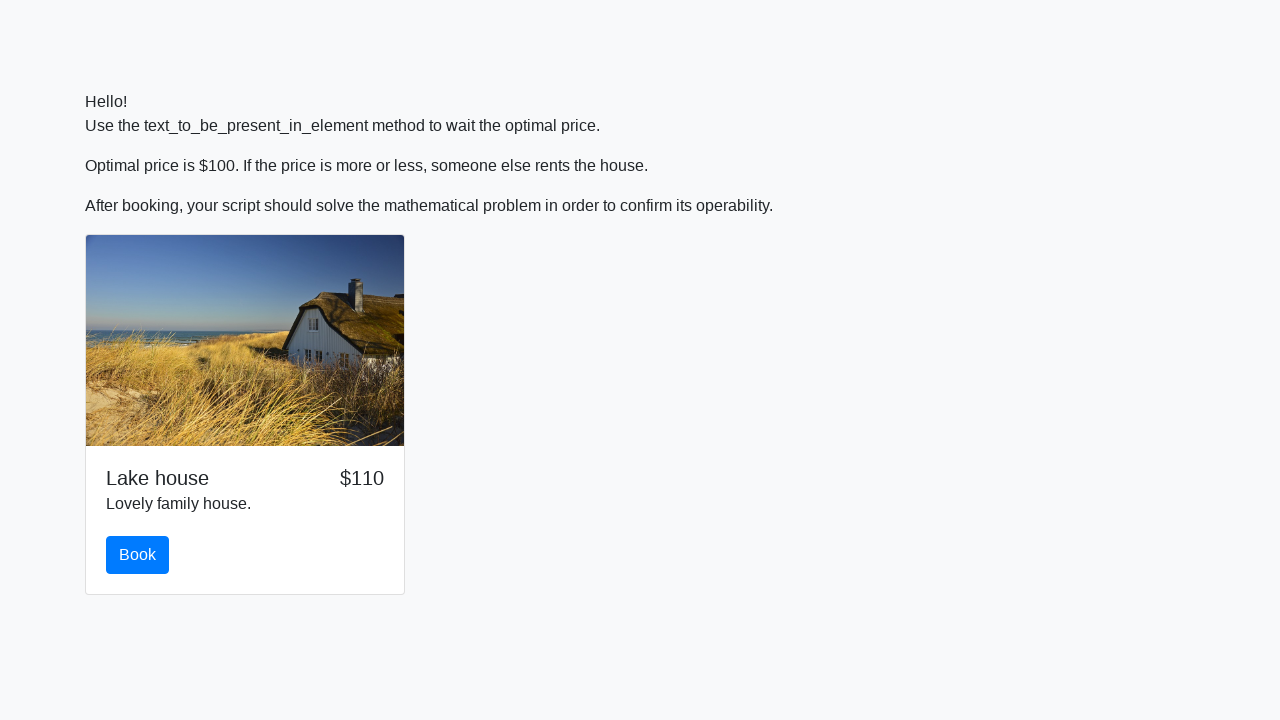